Tests the home link functionality on the DemoQA links page by clicking the link, waiting for a new tab to open, and verifying navigation to the home page occurred successfully.

Starting URL: https://demoqa.com/links

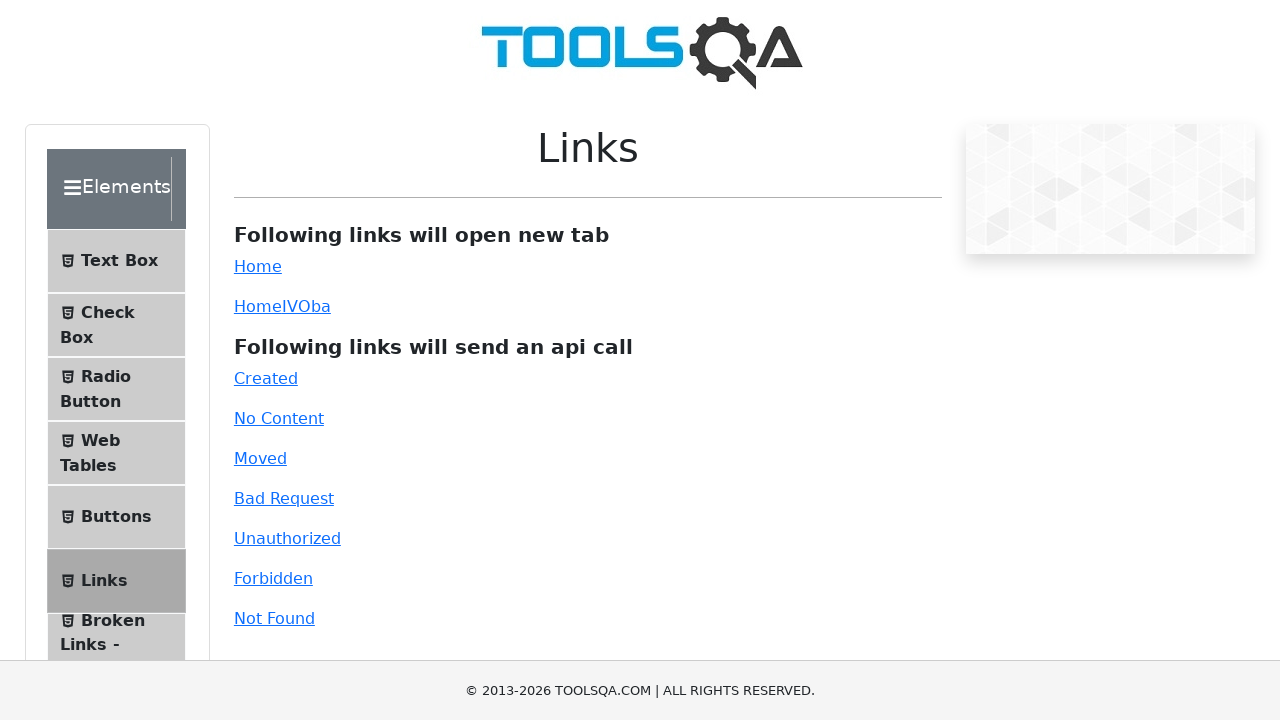

Clicked the Home link (id='simpleLink') which opens in a new tab at (258, 266) on #simpleLink
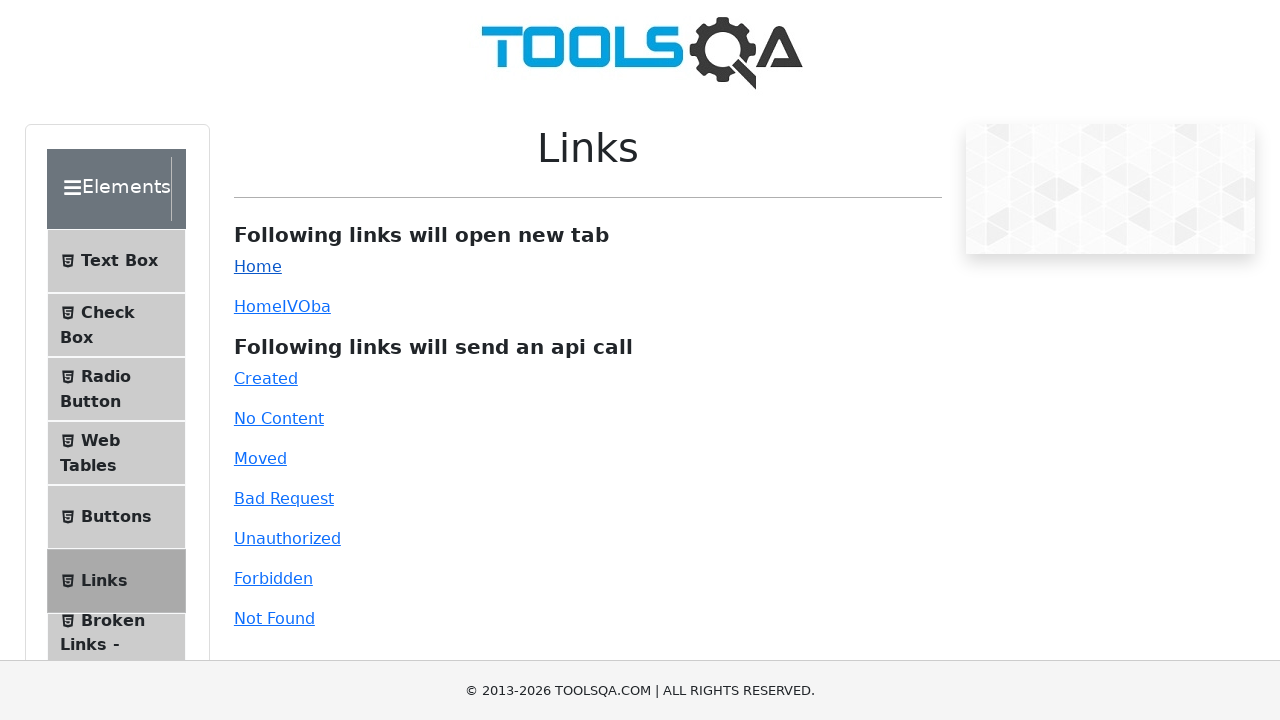

New tab opened and page object retrieved
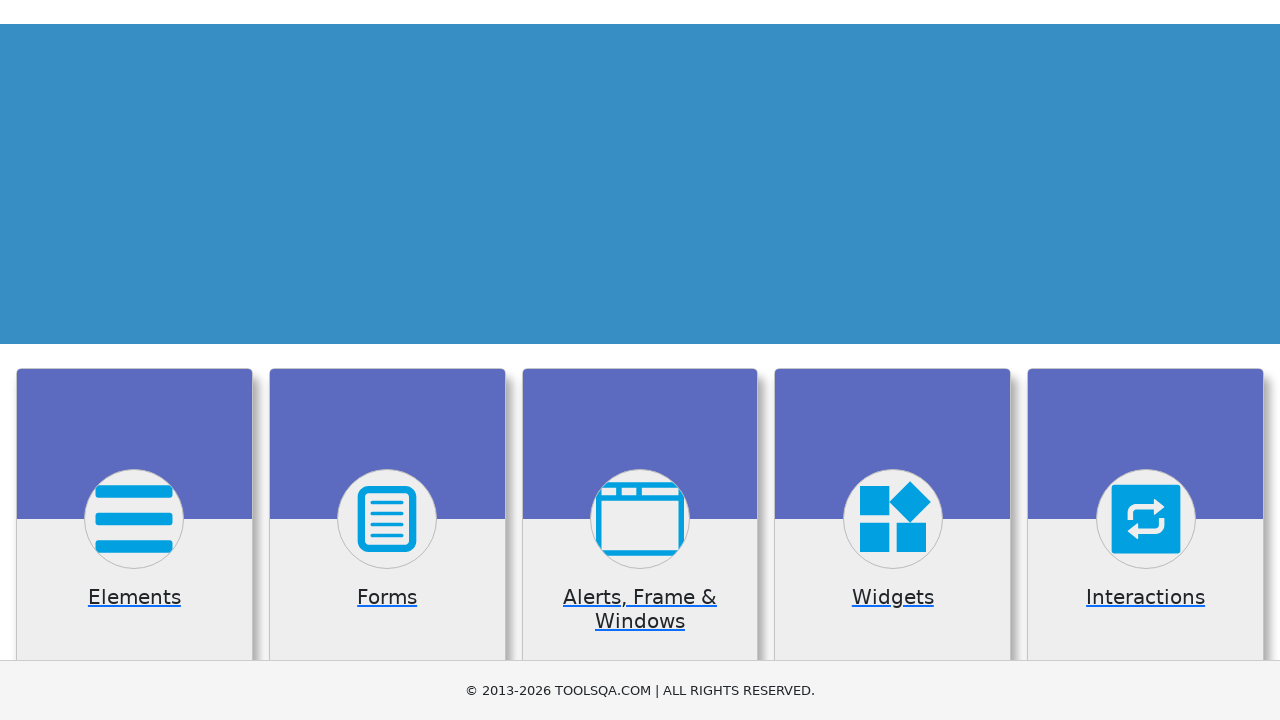

Waited for new page to reach domcontentloaded state
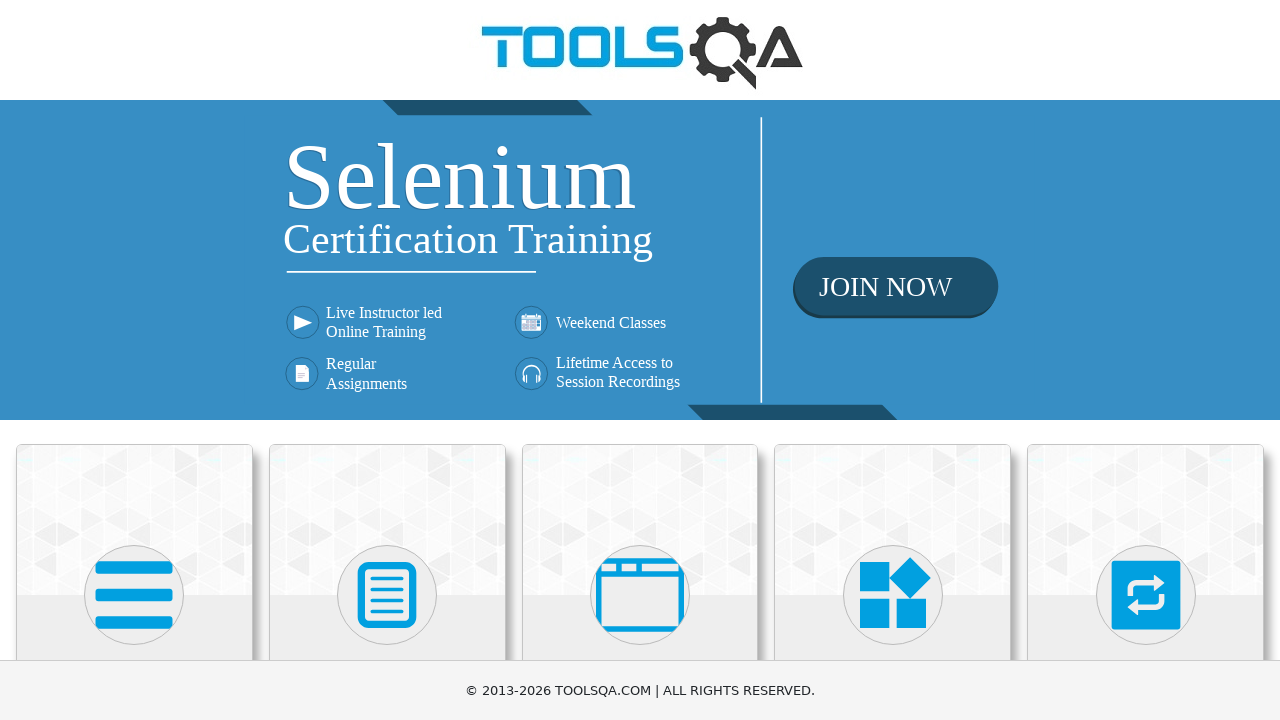

Captured new page URL: https://demoqa.com/
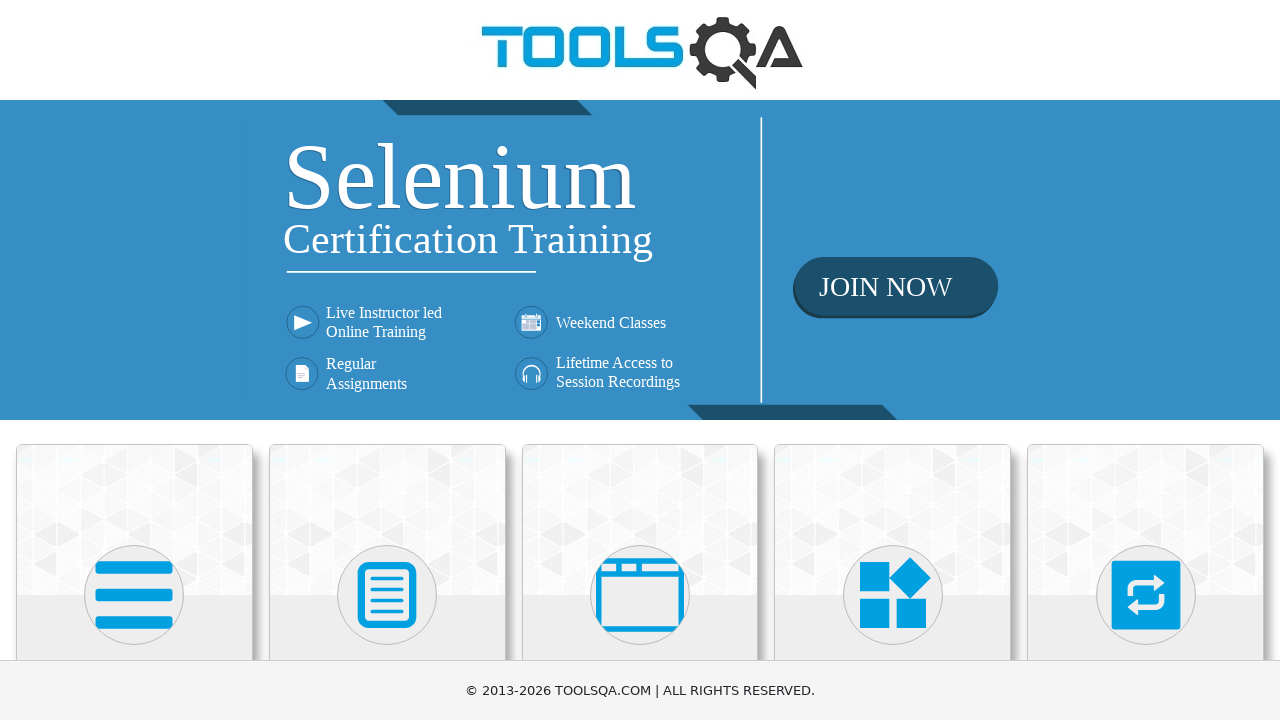

Verified that new page URL contains demoqa.com or toolsqa.com - navigation successful
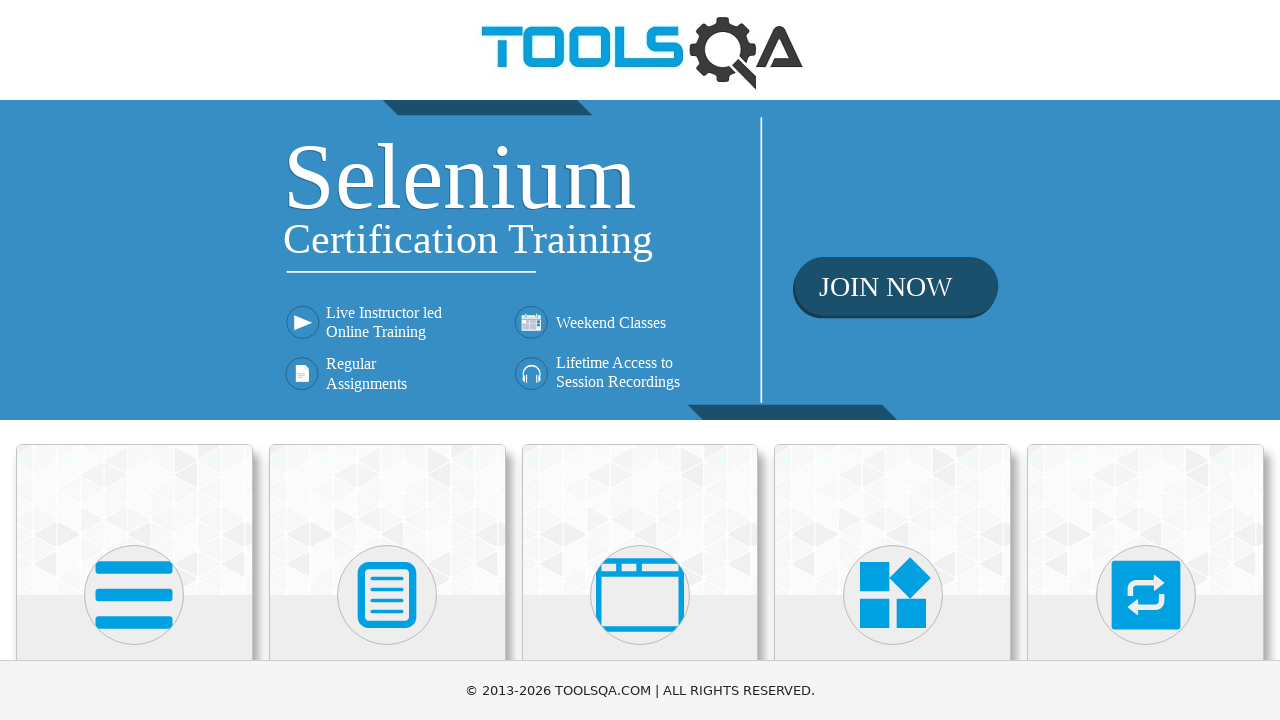

Closed the new tab
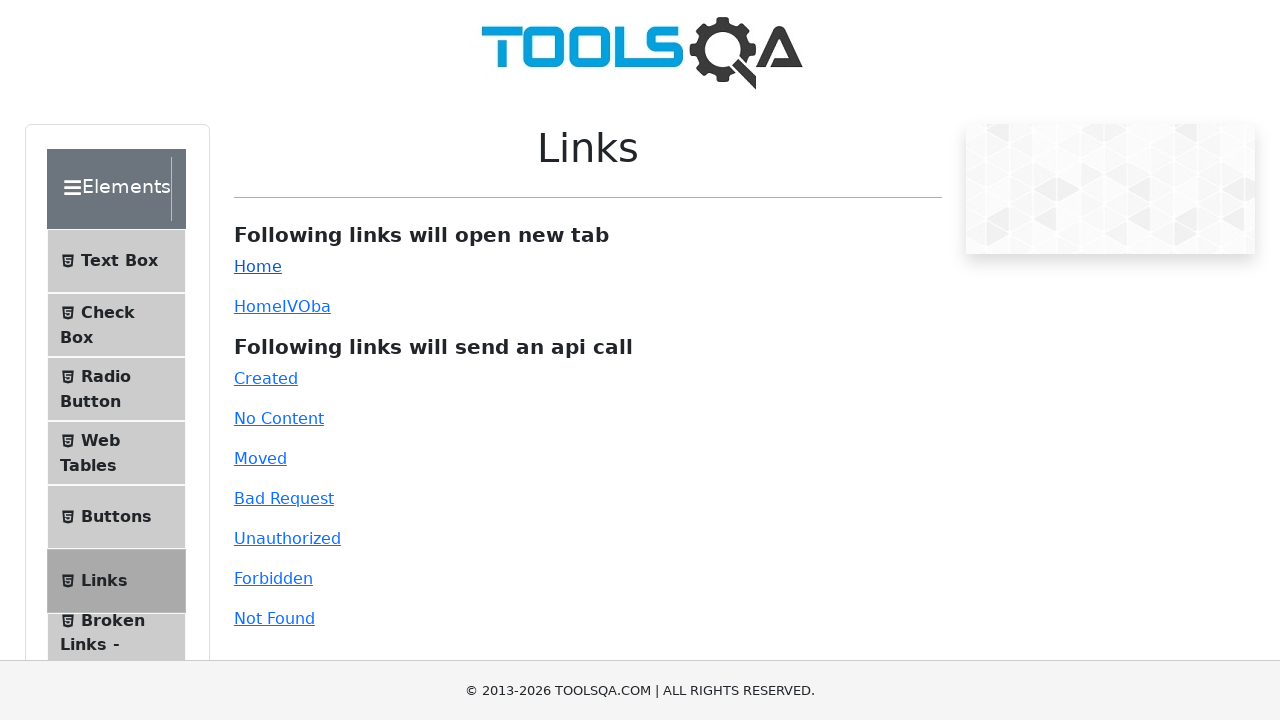

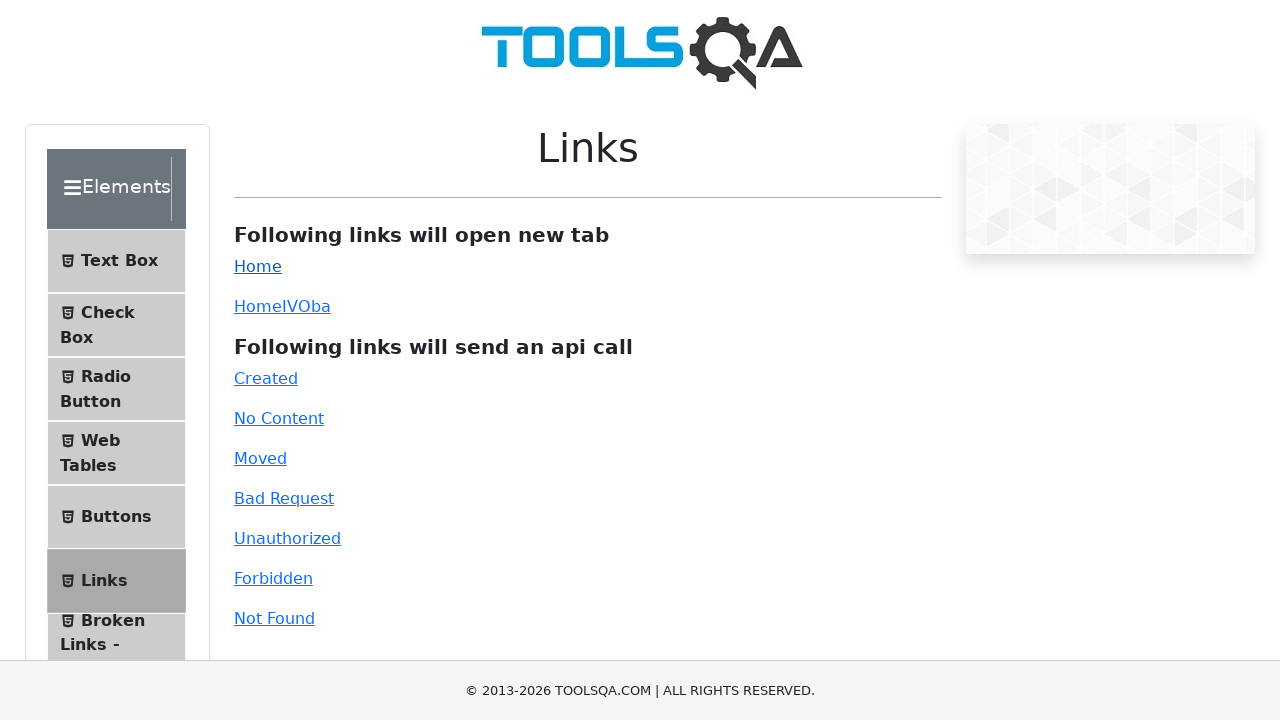